Tests browser tab handling by clicking a button that opens a new tab, switching to the new tab, and filling in a form field on that new tab.

Starting URL: https://vinothqaacademy.com/multiple-windows/

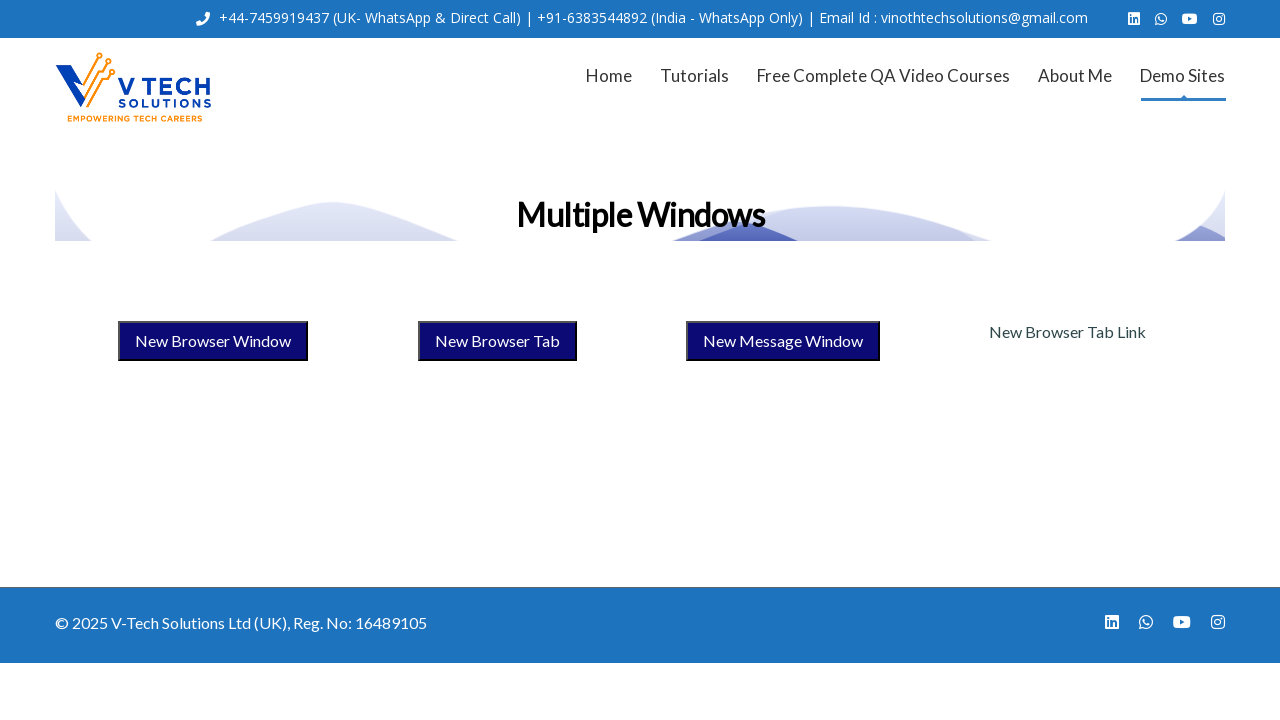

Clicked 'New Browser Tab' button to open a new tab at (498, 341) on xpath=//button[text()='New Browser Tab']
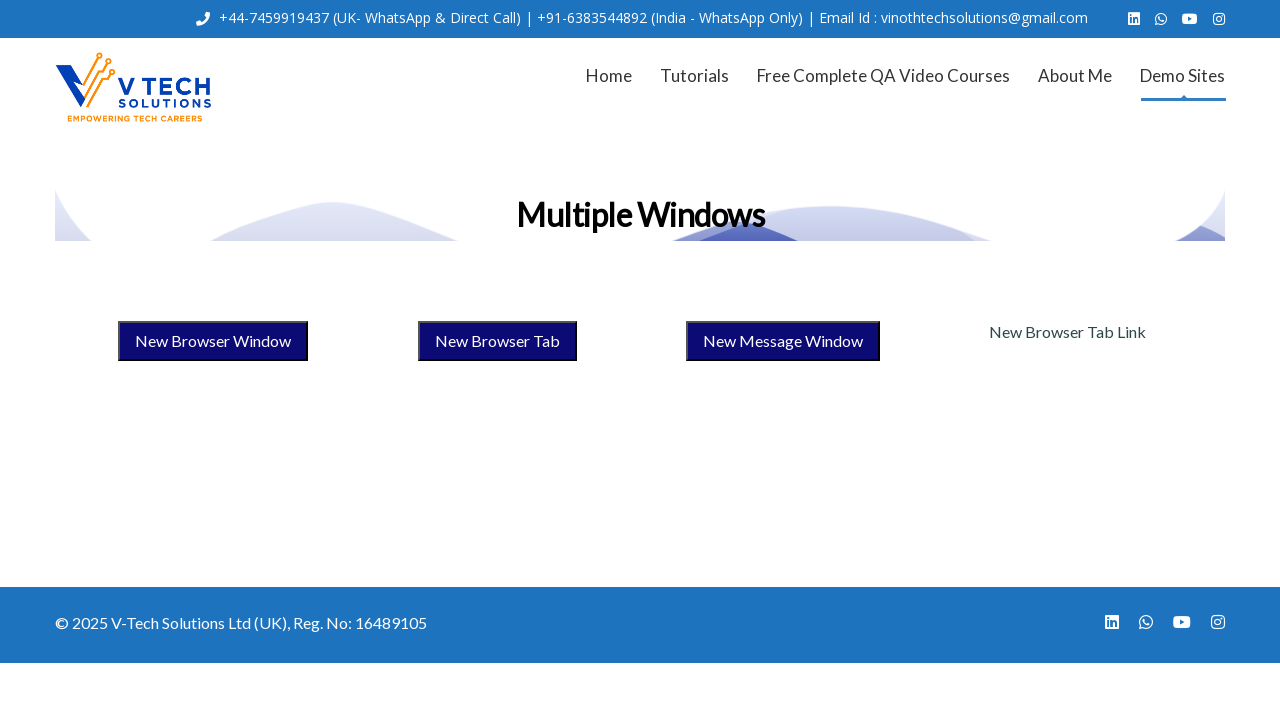

Captured the new browser tab/page object
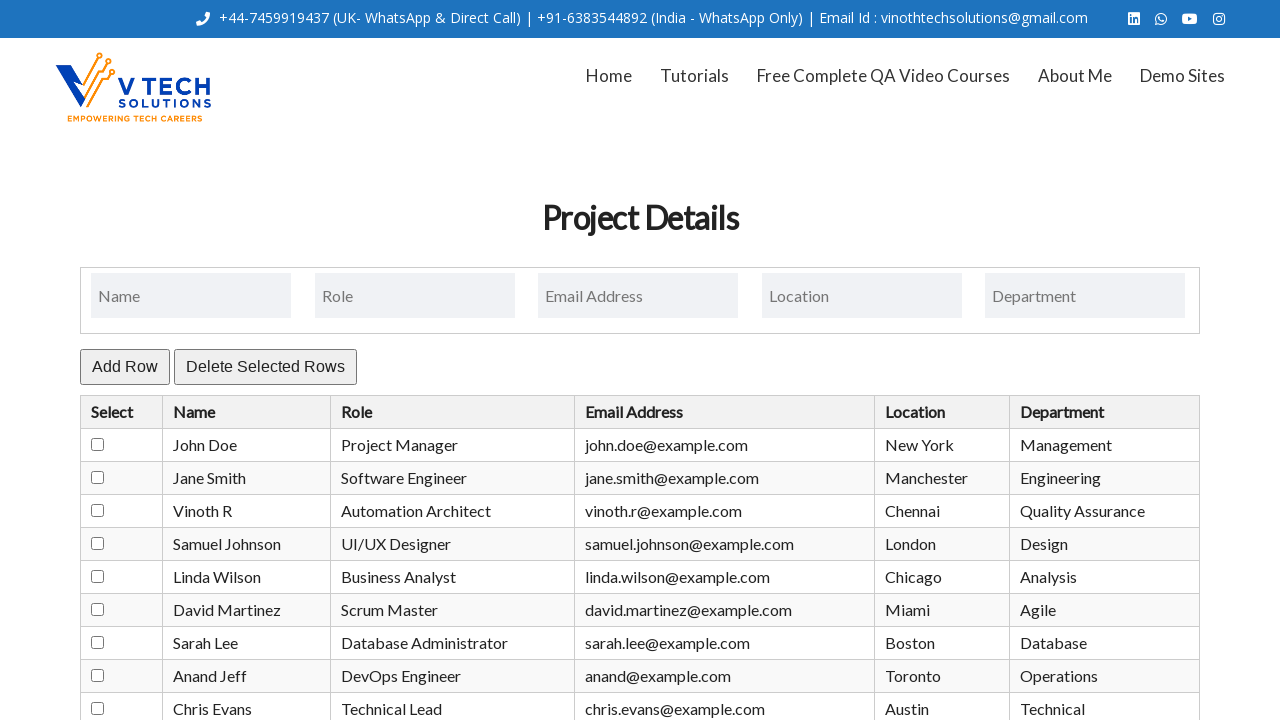

New tab finished loading
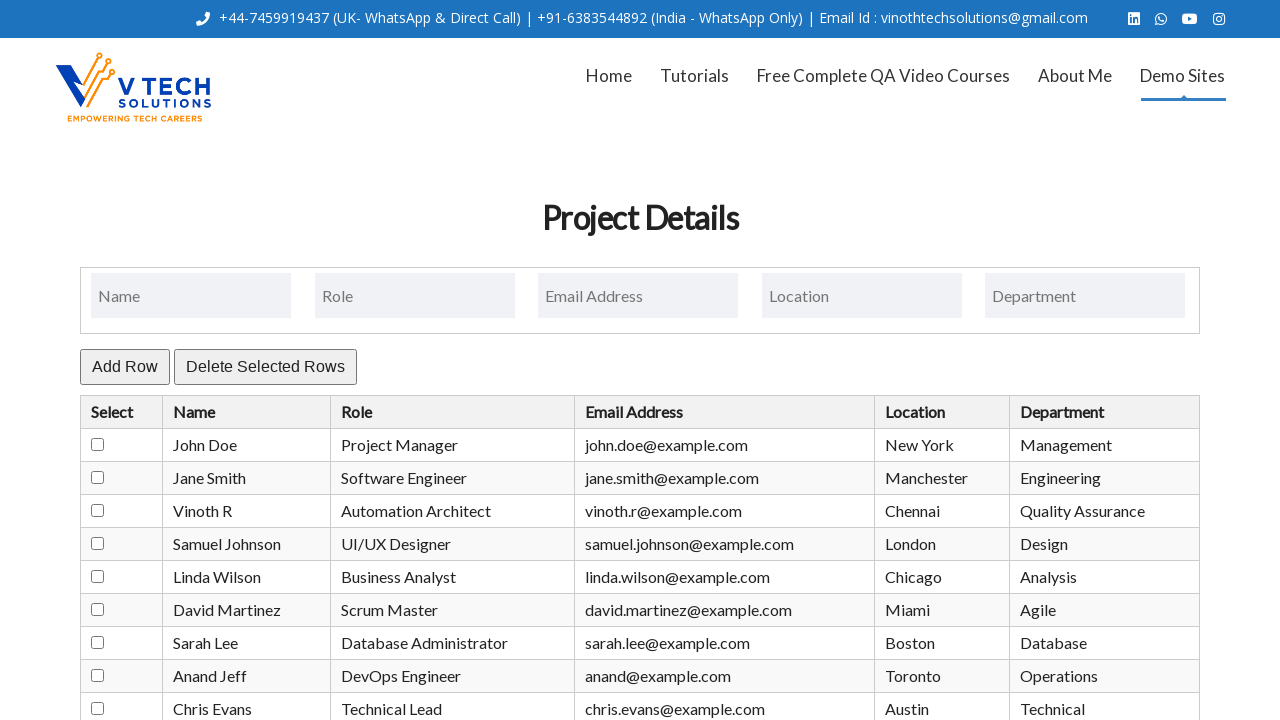

Filled nameInput field with 'hi pankaj' on the new tab on #nameInput
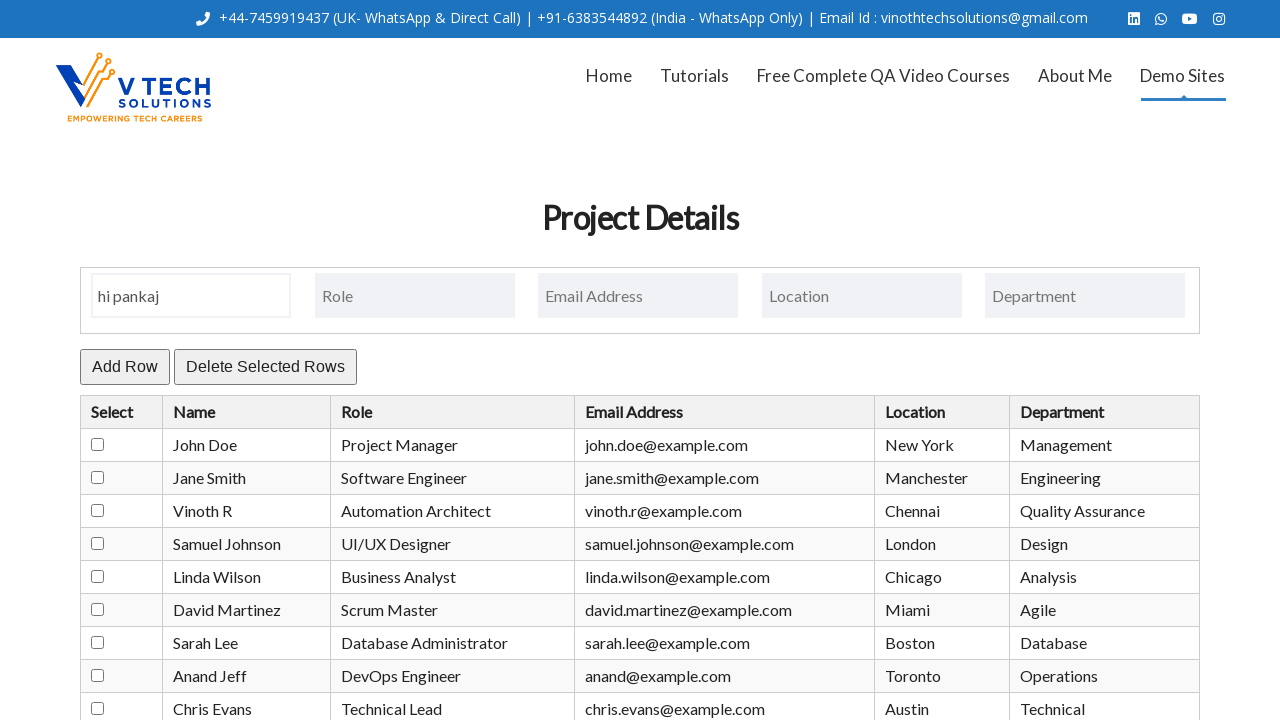

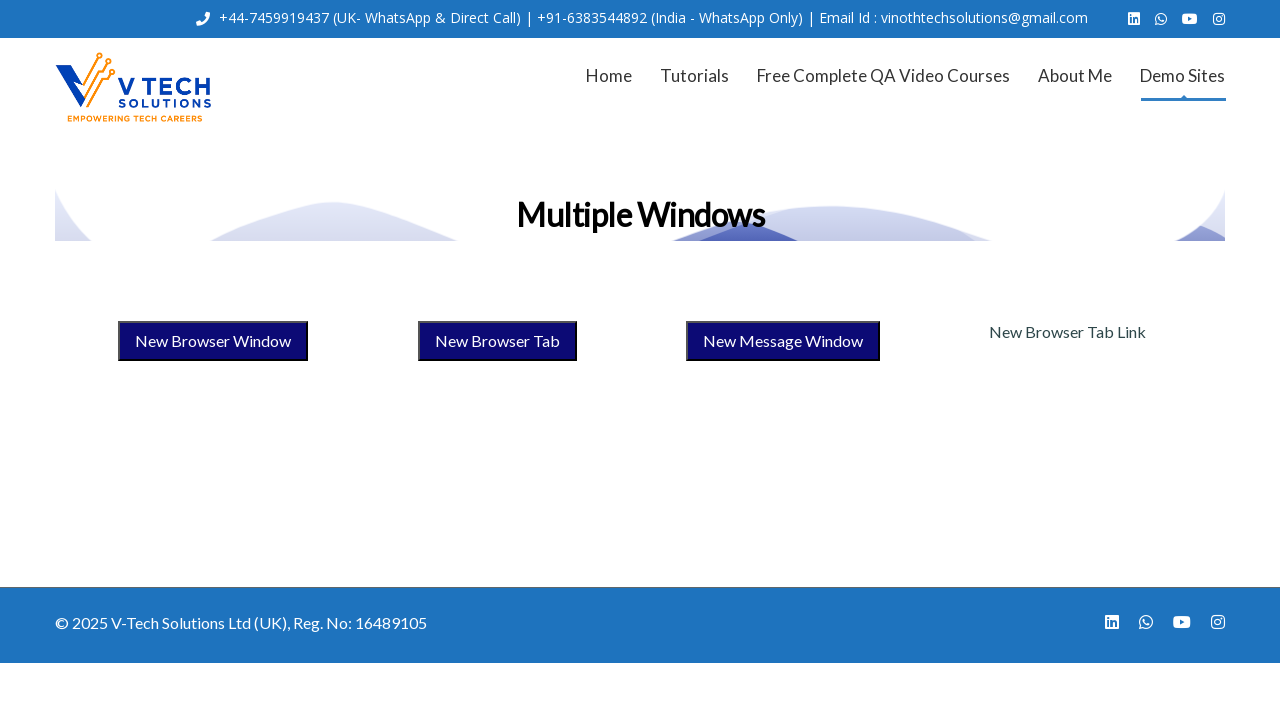